Navigates to a registration form and selects an option from the Skills dropdown menu

Starting URL: https://demo.automationtesting.in/Register.html

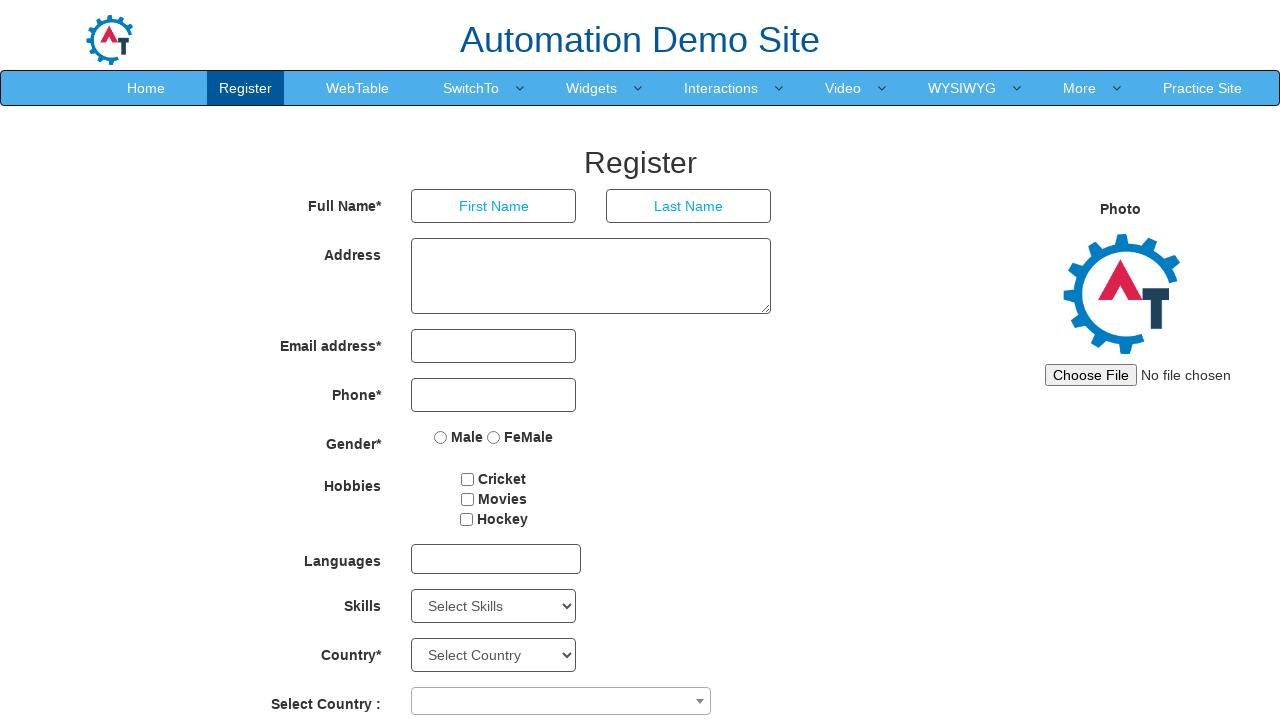

Navigated to registration form page
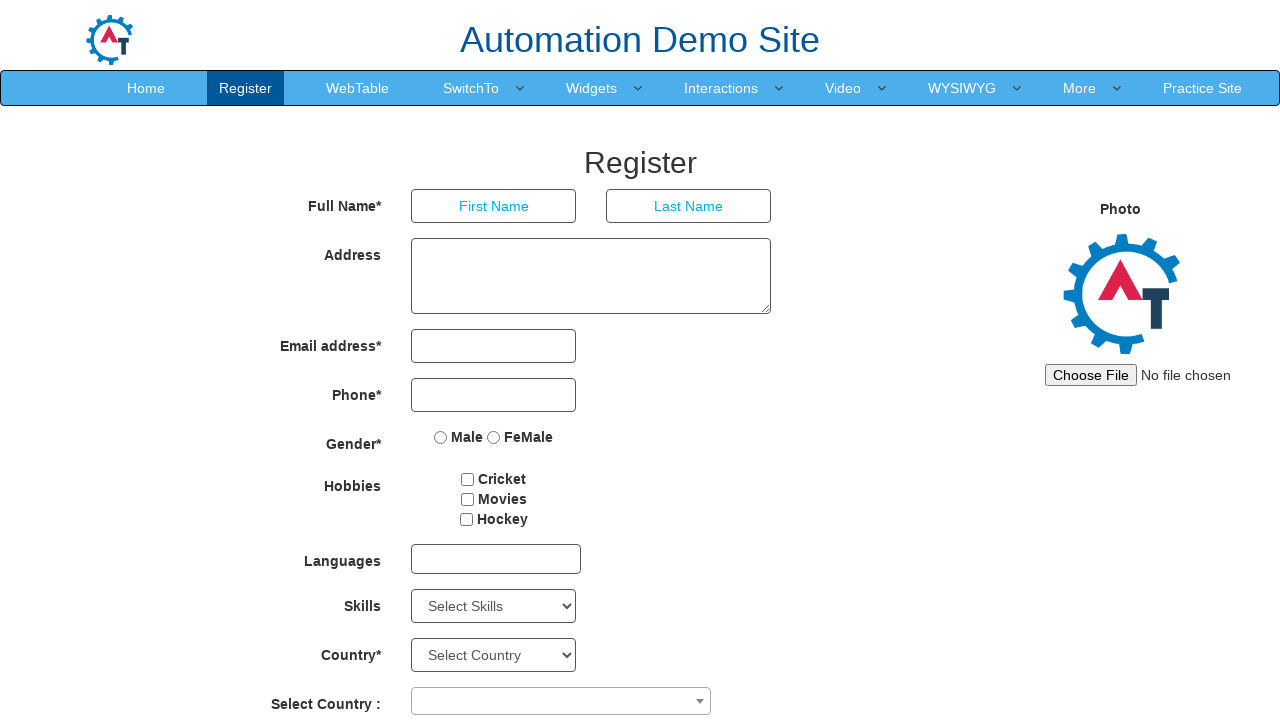

Skills dropdown became visible
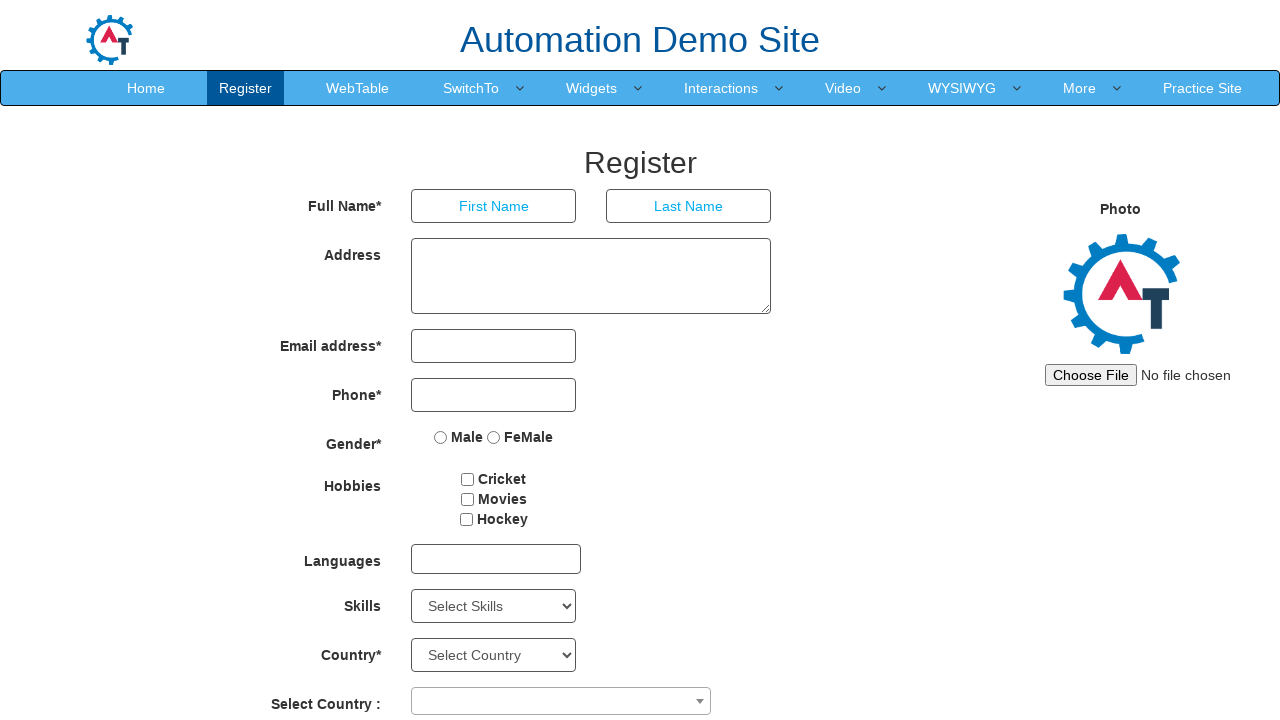

Selected third option from Skills dropdown menu on #Skills
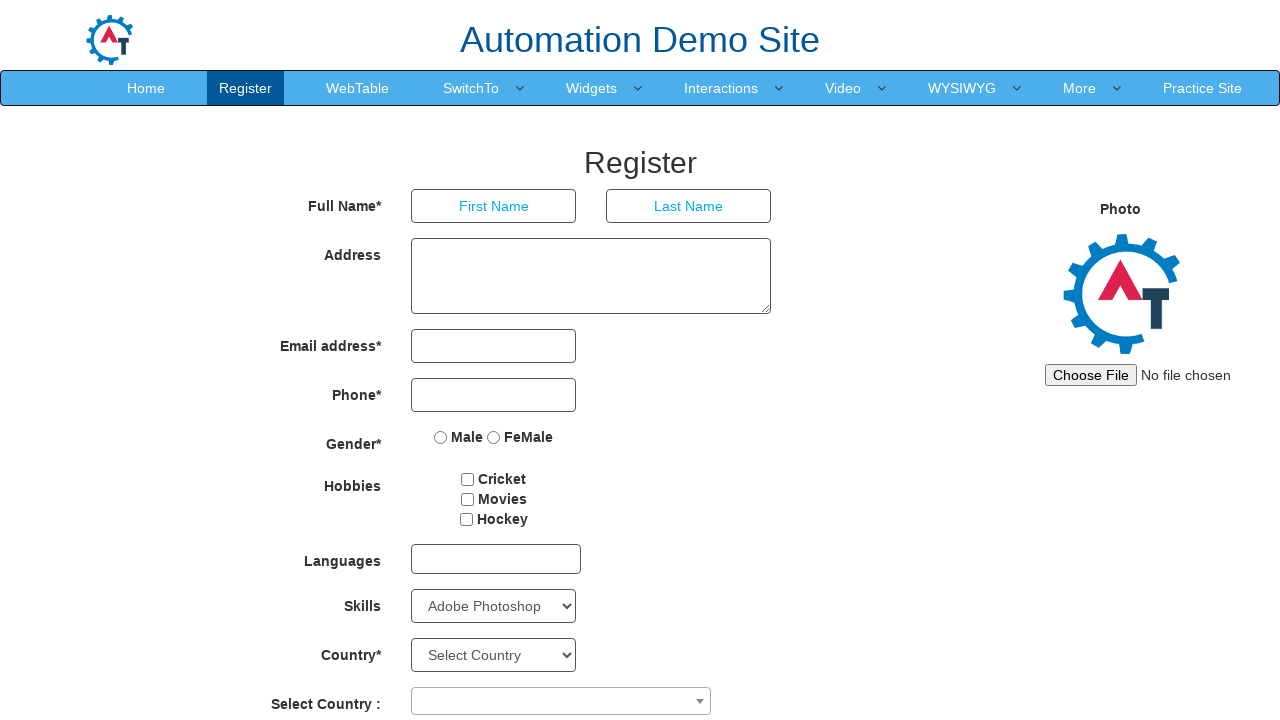

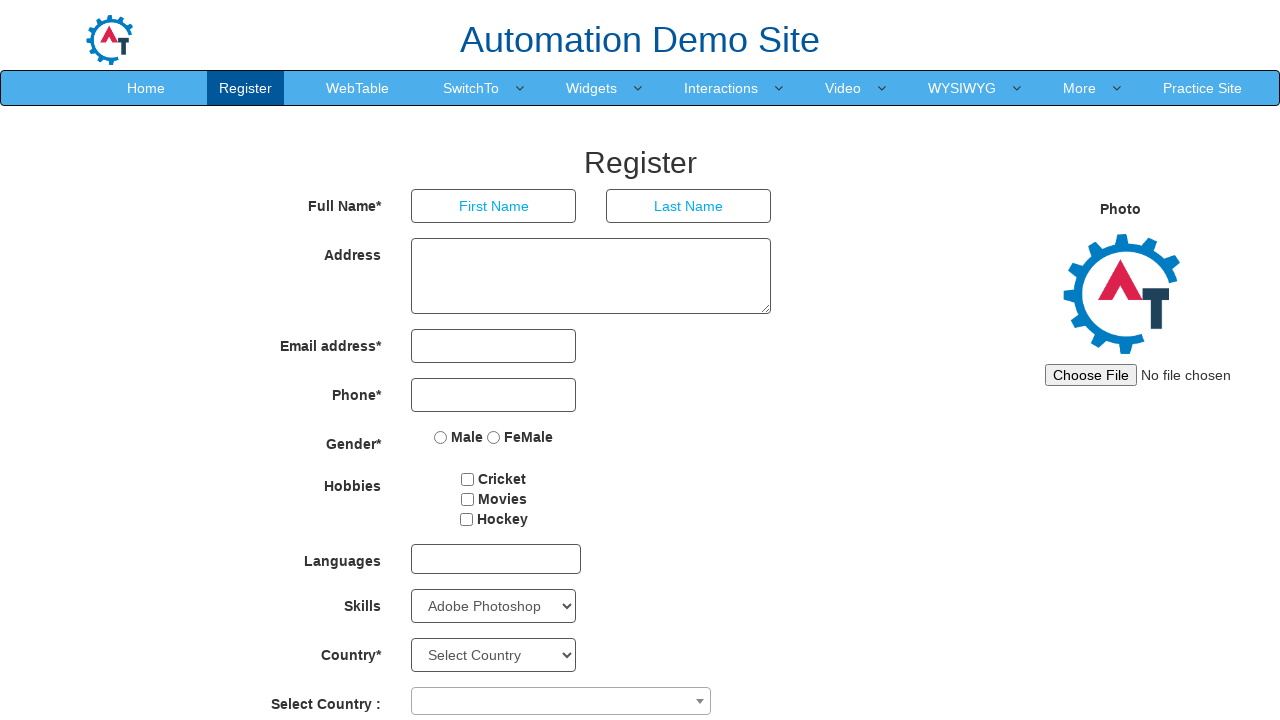